Selects Sony vaio i5 product, adds to cart, accepts alert, and verifies product in cart

Starting URL: https://www.demoblaze.com/

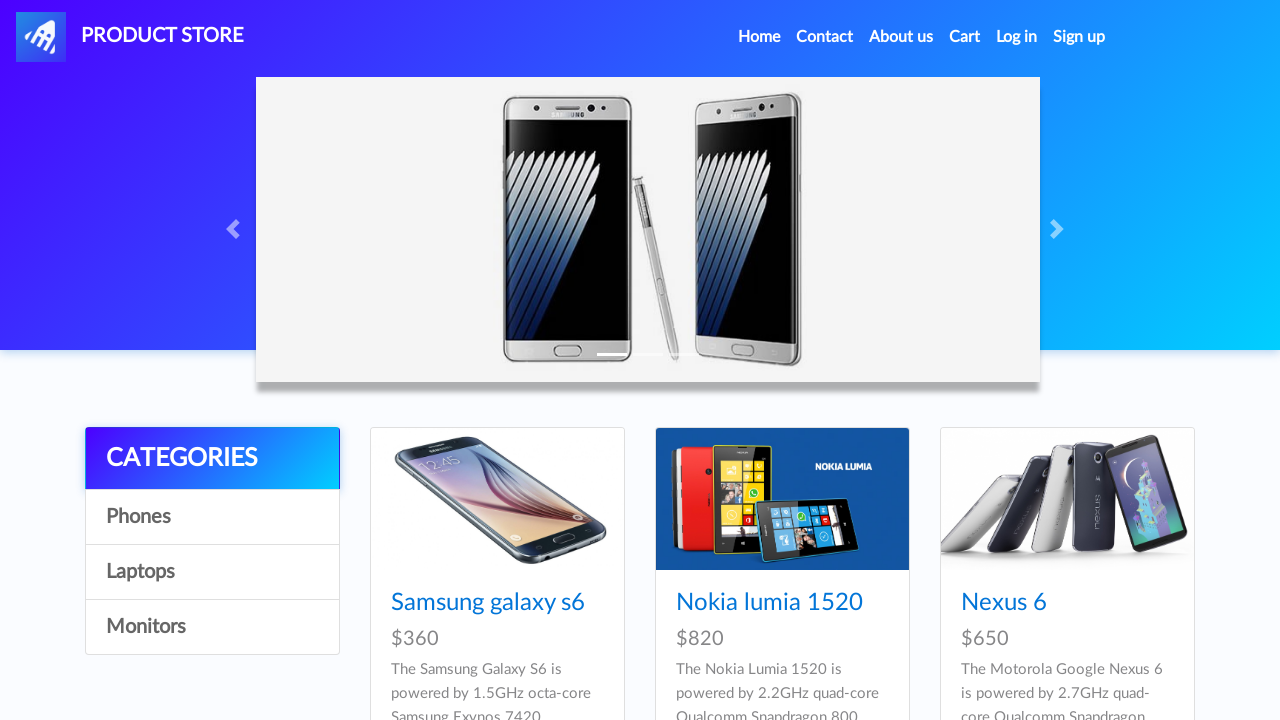

Waited for products to load on Demoblaze homepage
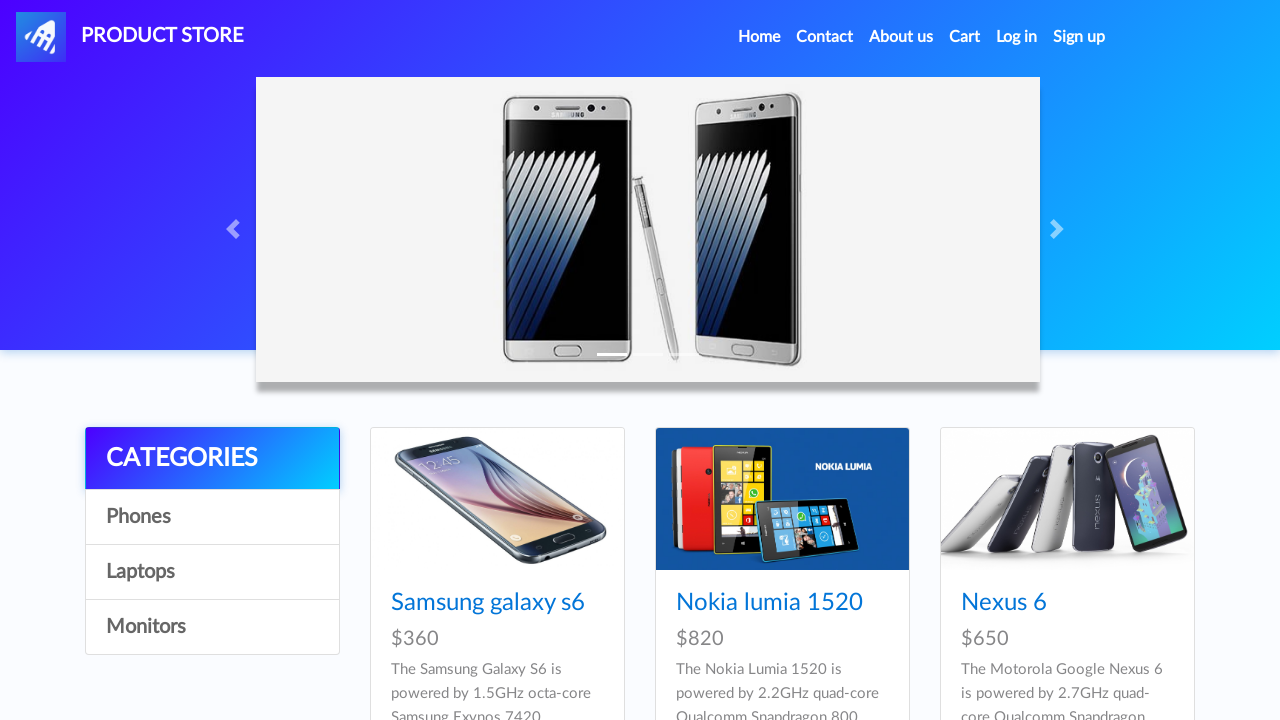

Clicked on Sony vaio i5 product at (739, 361) on .hrefch:has-text('Sony vaio i5')
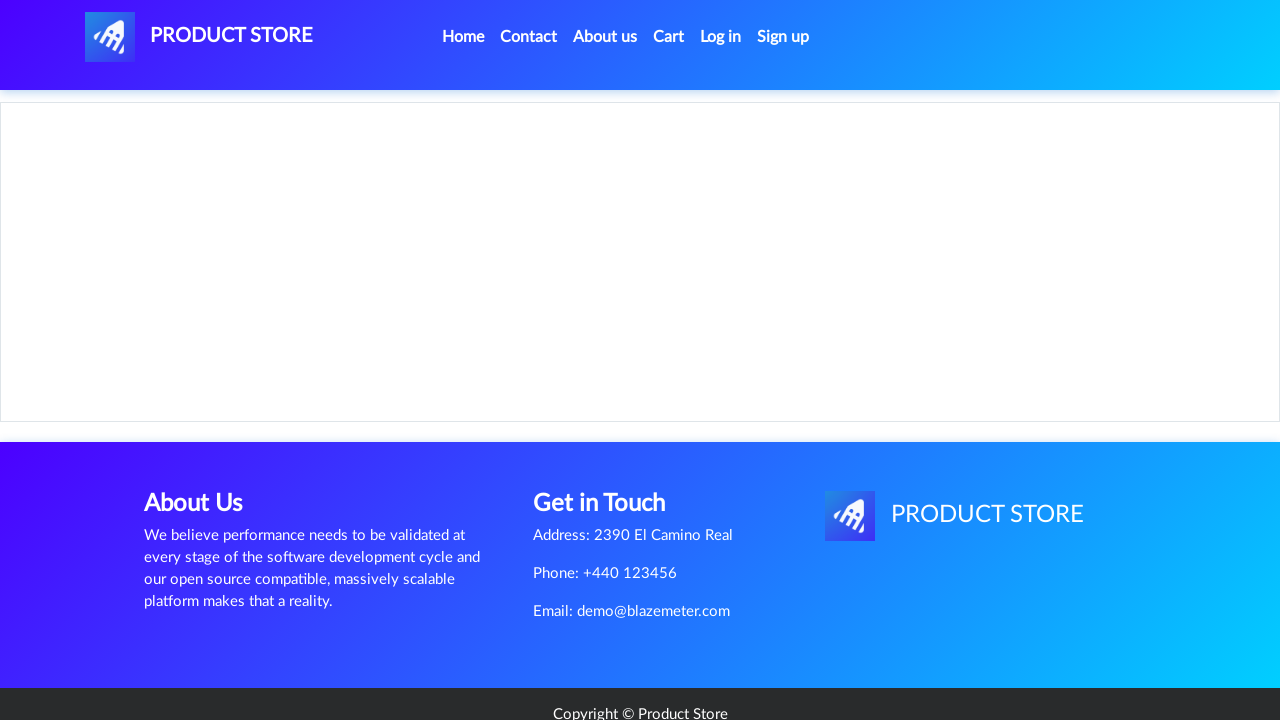

Product page loaded and Add to cart button is visible
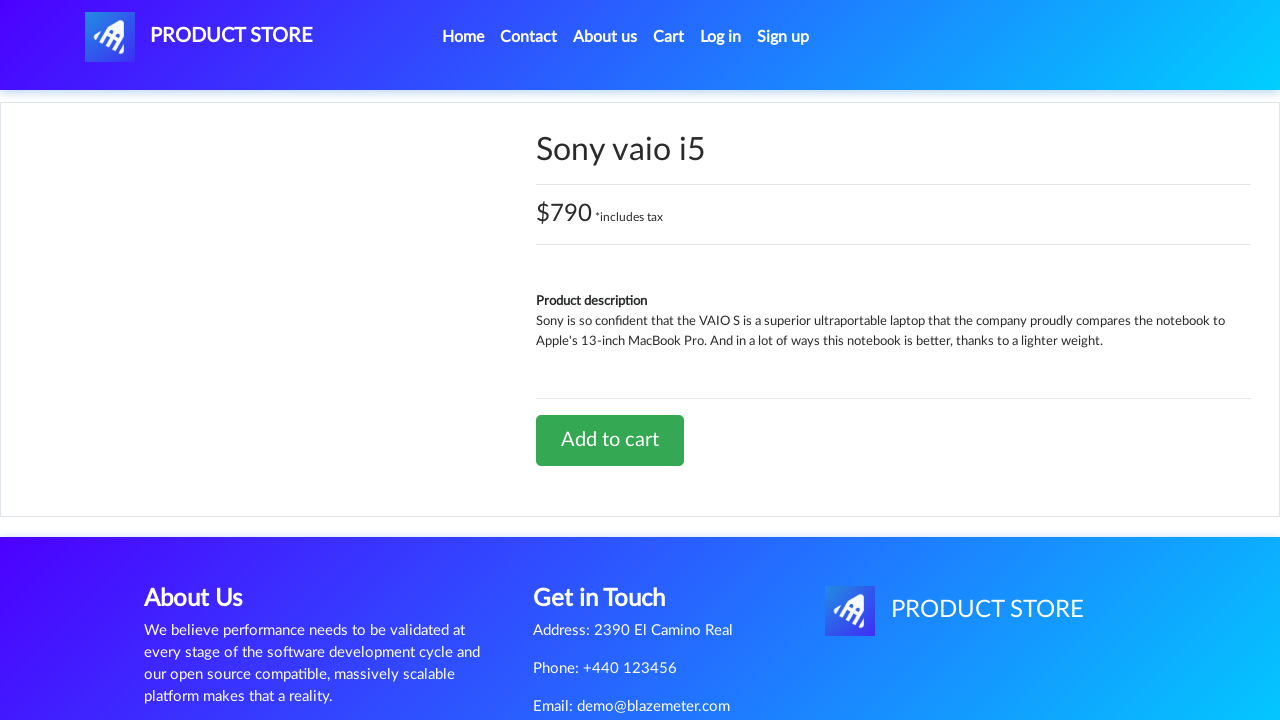

Clicked Add to cart button at (610, 440) on .btn-success
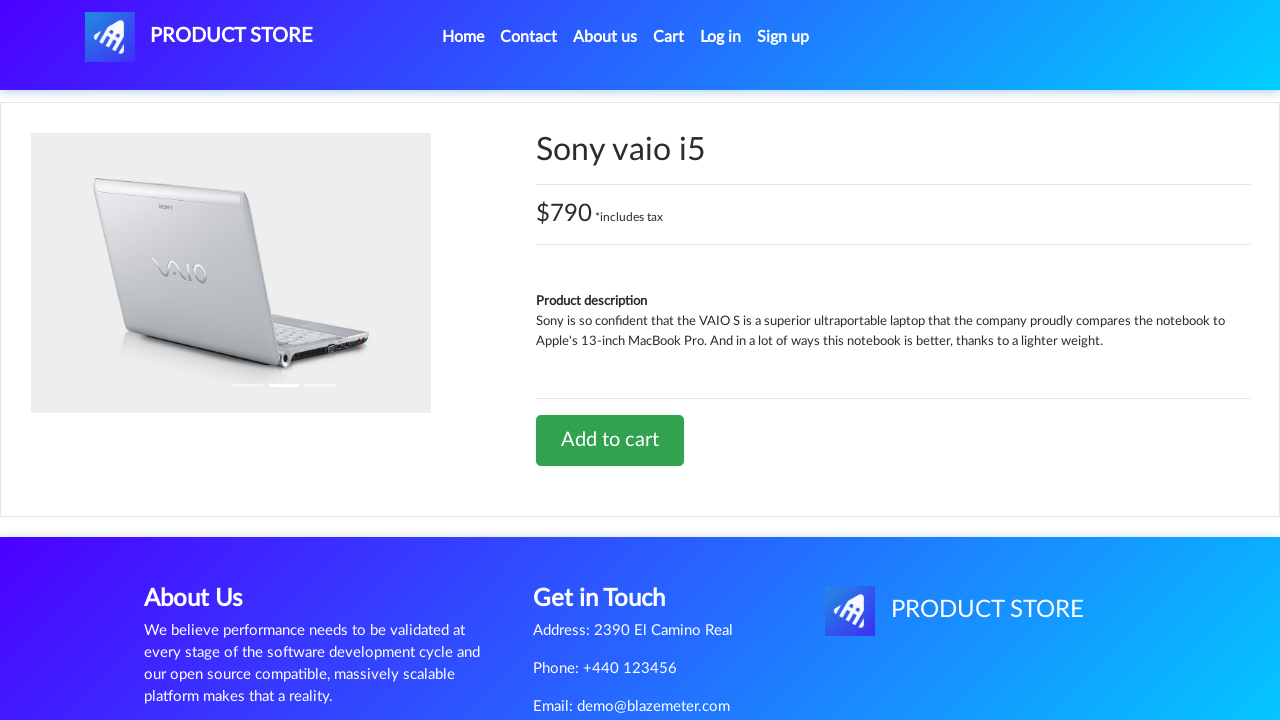

Set up alert handler to accept confirmation
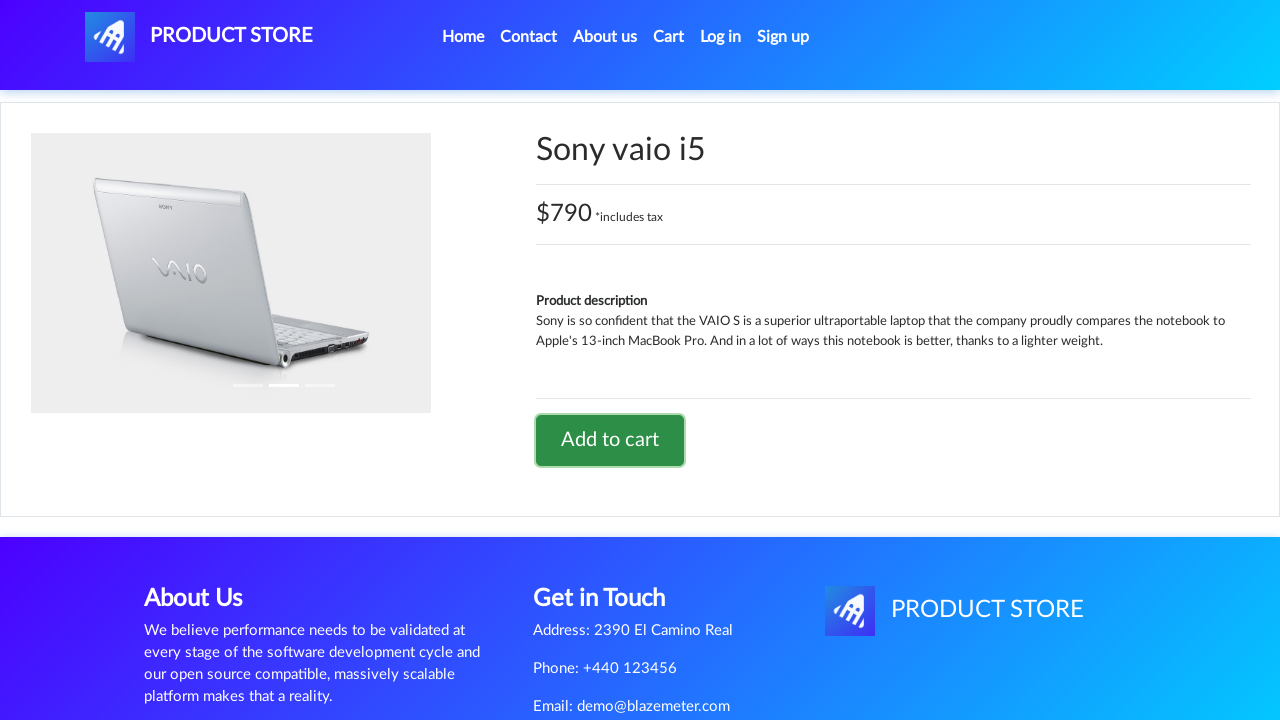

Alert accepted and waiting for confirmation
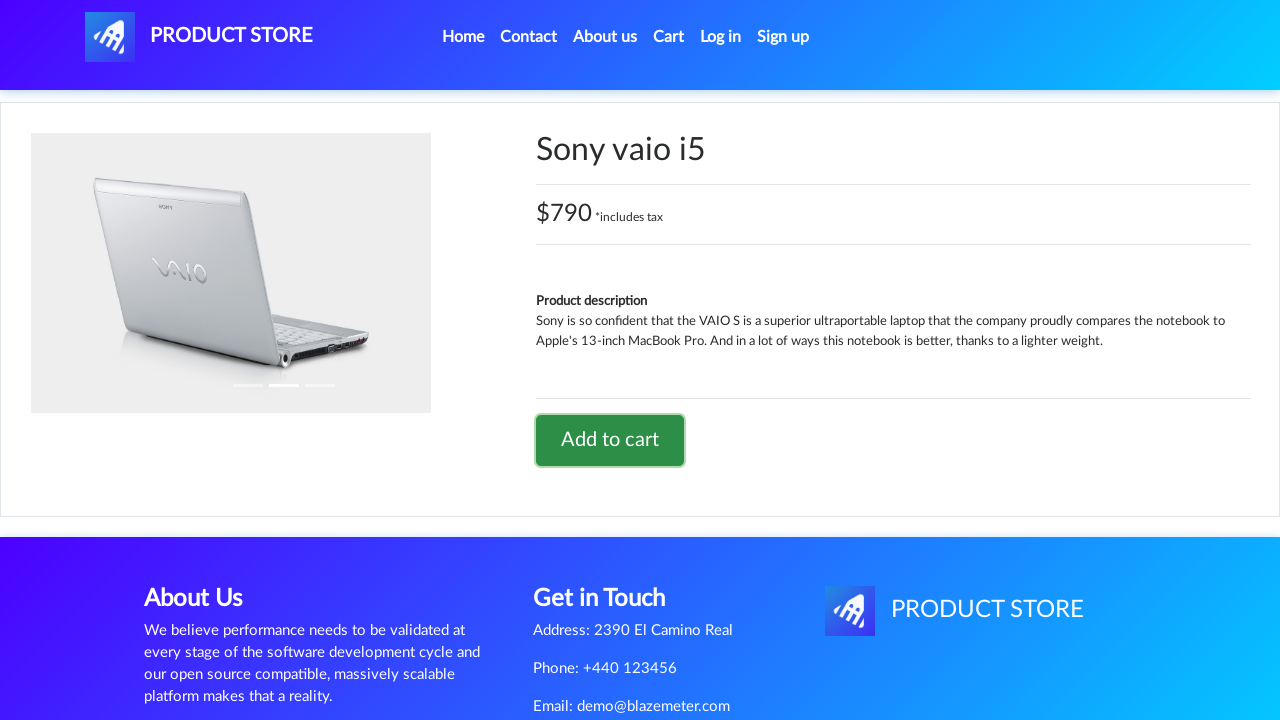

Clicked on Cart link to navigate to shopping cart at (669, 37) on #cartur
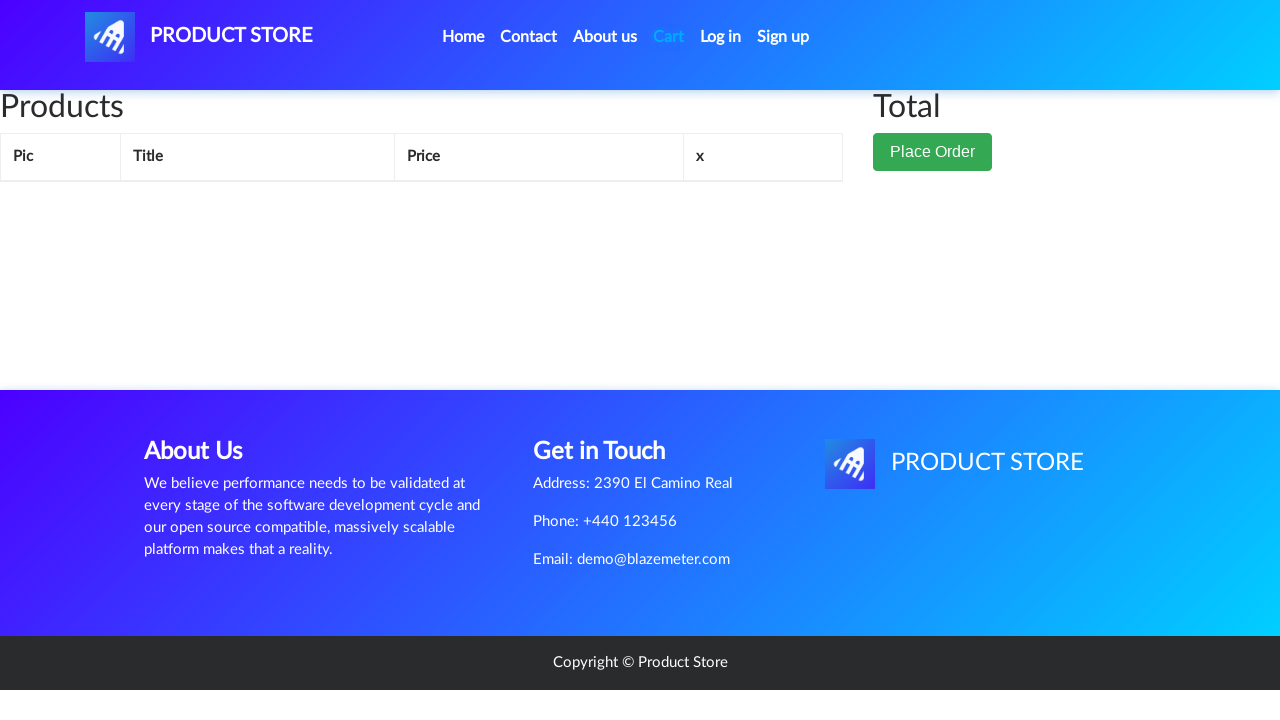

Cart page loaded and product row is visible
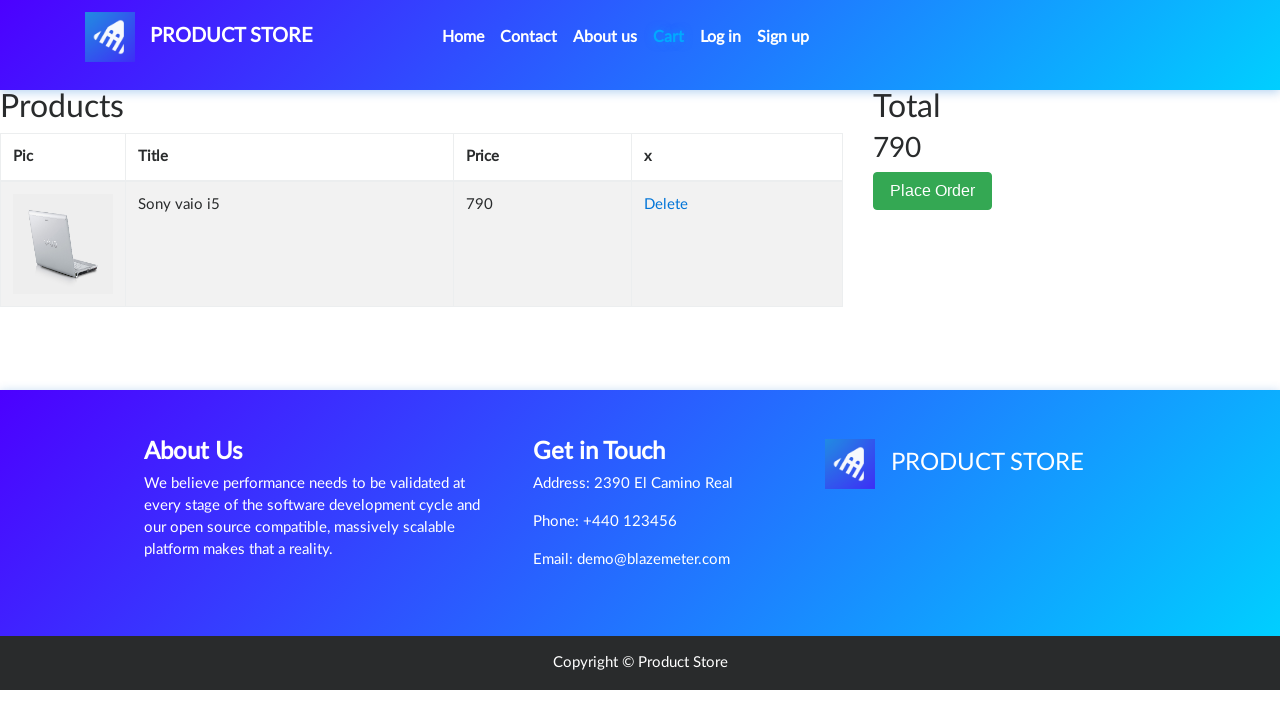

Retrieved cart product name: Sony vaio i5
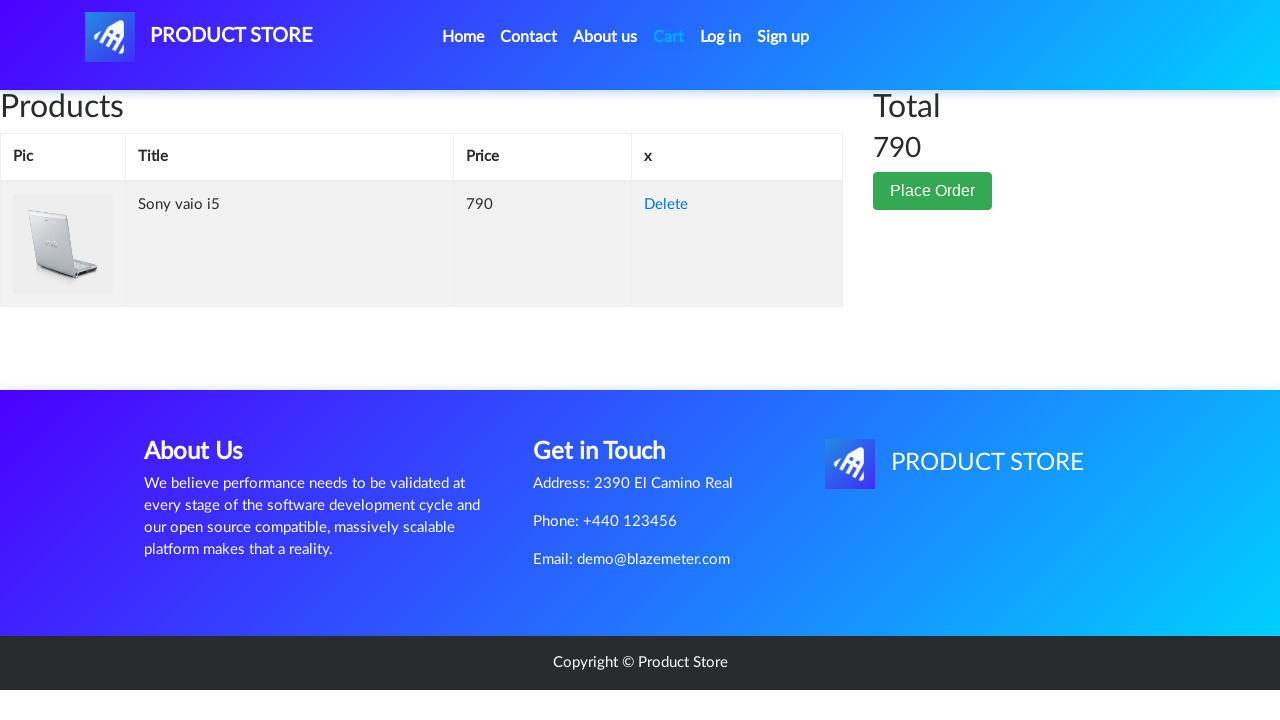

Verified that Sony vaio i5 is correctly in the shopping cart
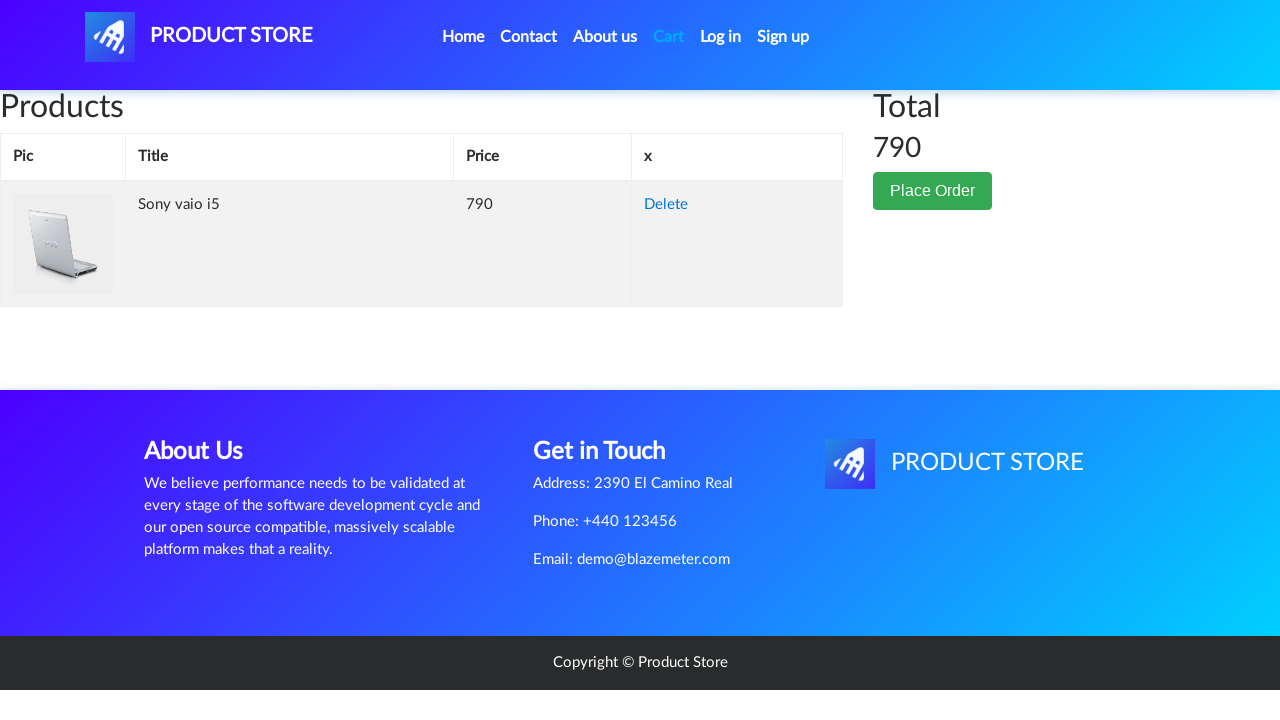

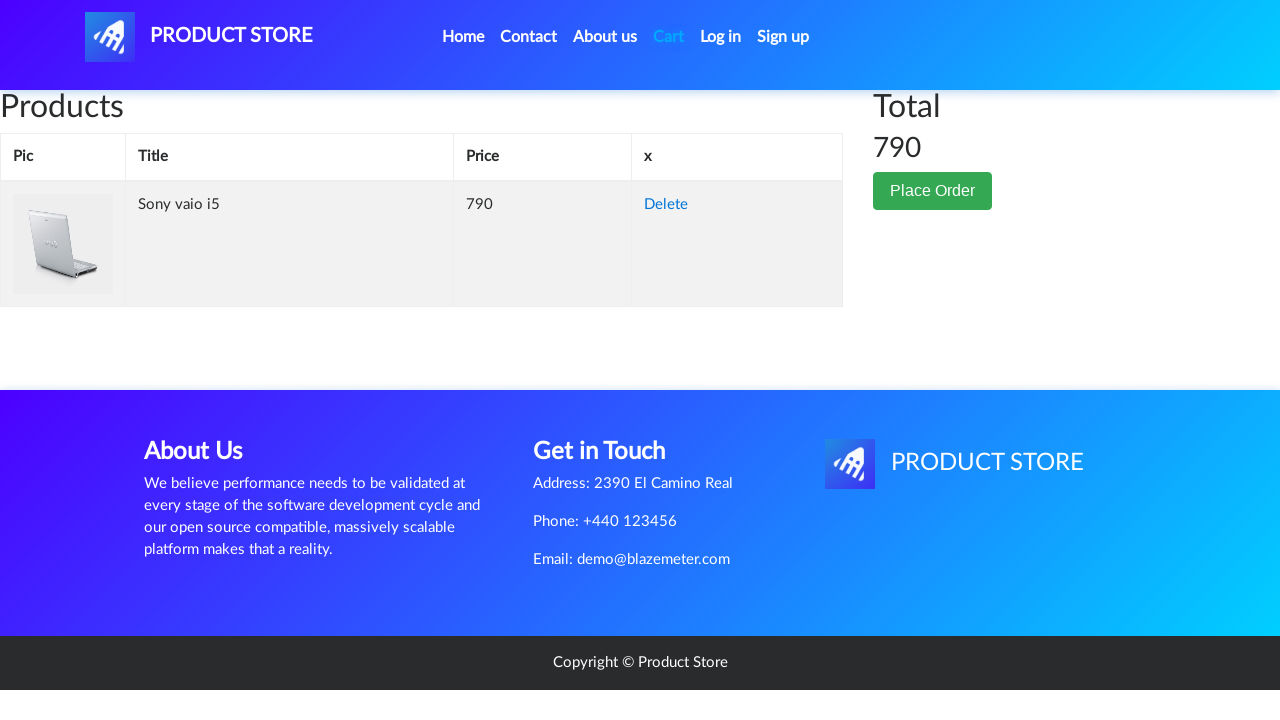